Tests filtering provinces by typing "Cordoba" without accent and verifying it still finds "Córdoba"

Starting URL: https://nahual.github.io/qc-provinciano-evolution/provinciano.html?v=1

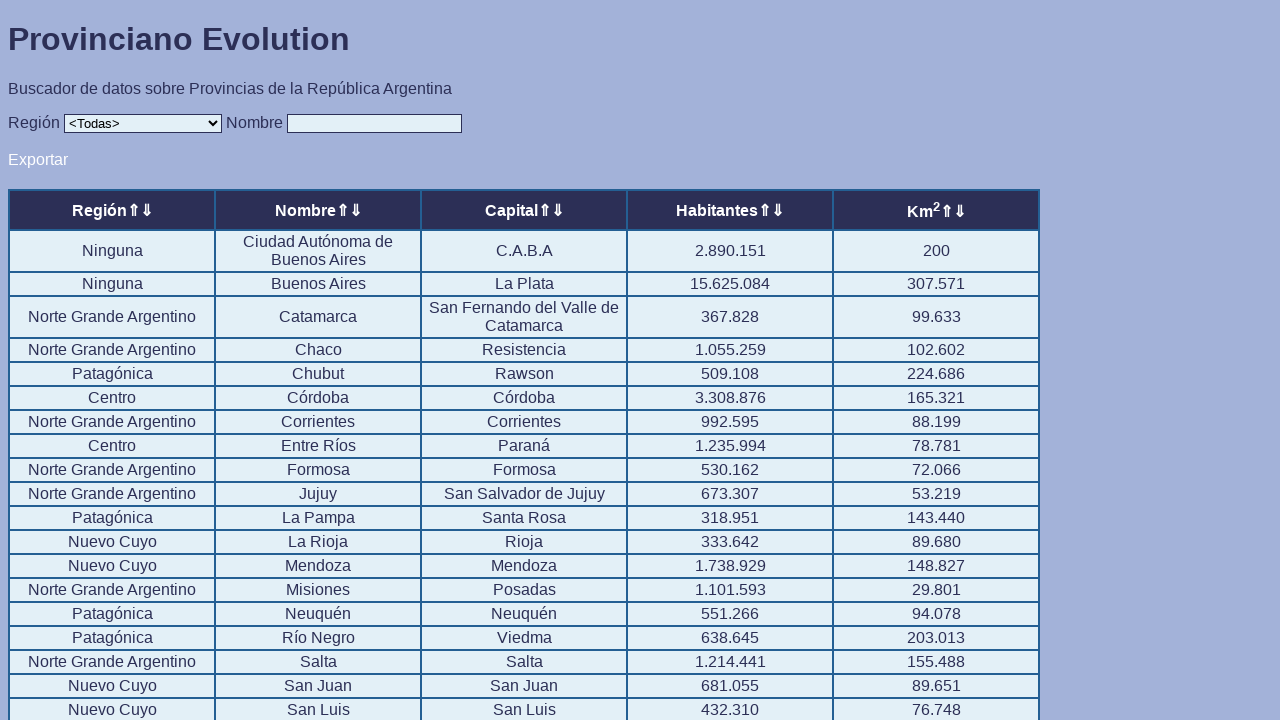

Clicked on the filter input field at (374, 123) on xpath=//*[@id="input"]
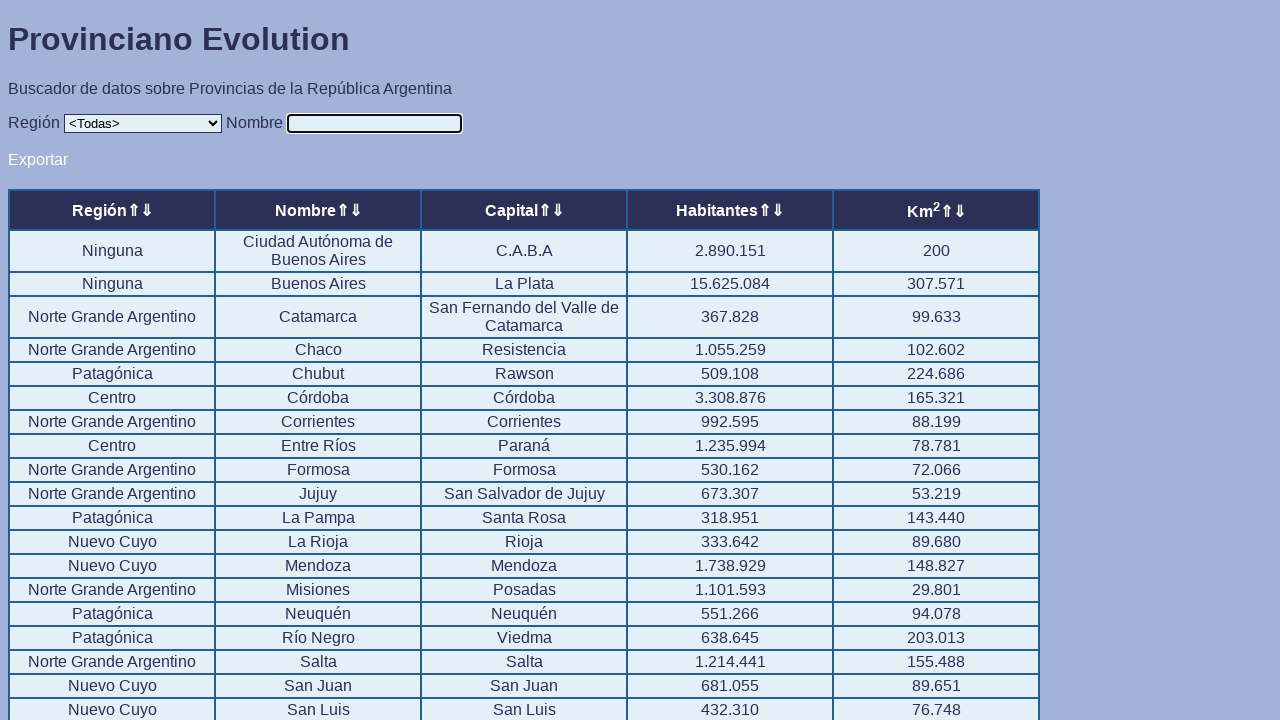

Typed 'Cordoba' without accent in the filter field on //*[@id="input"]
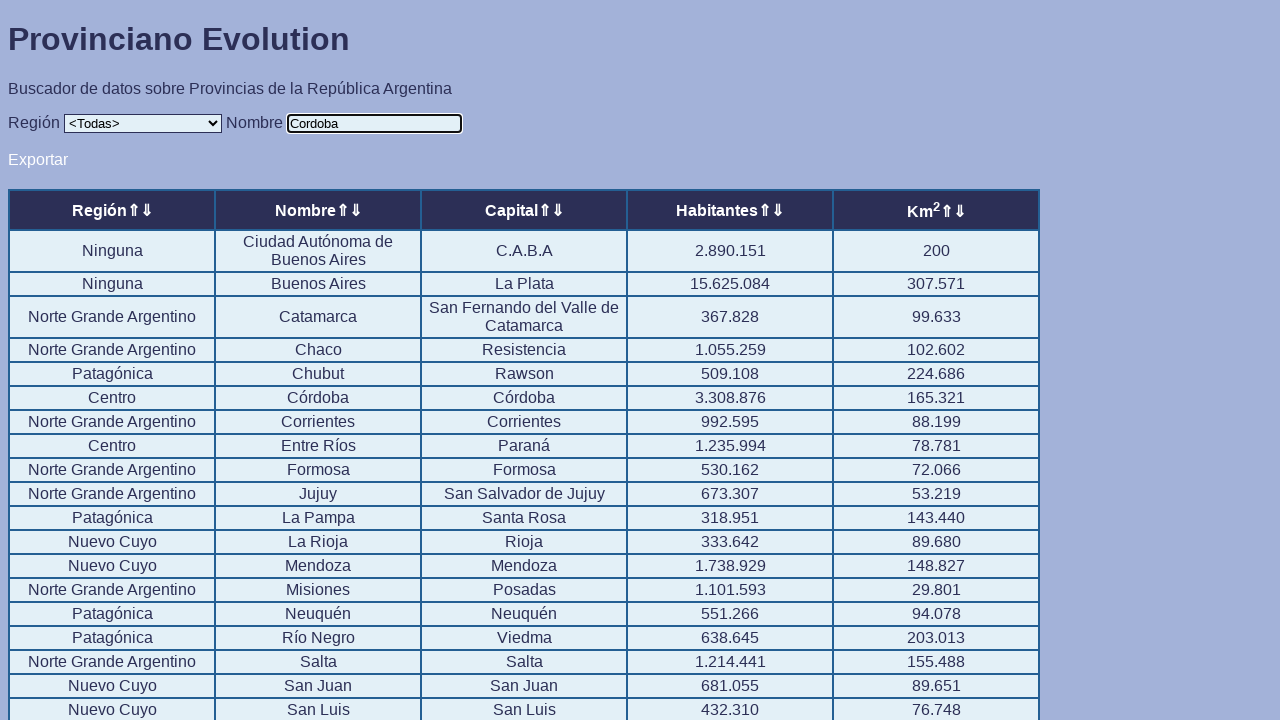

Waited for table to update with filtered results
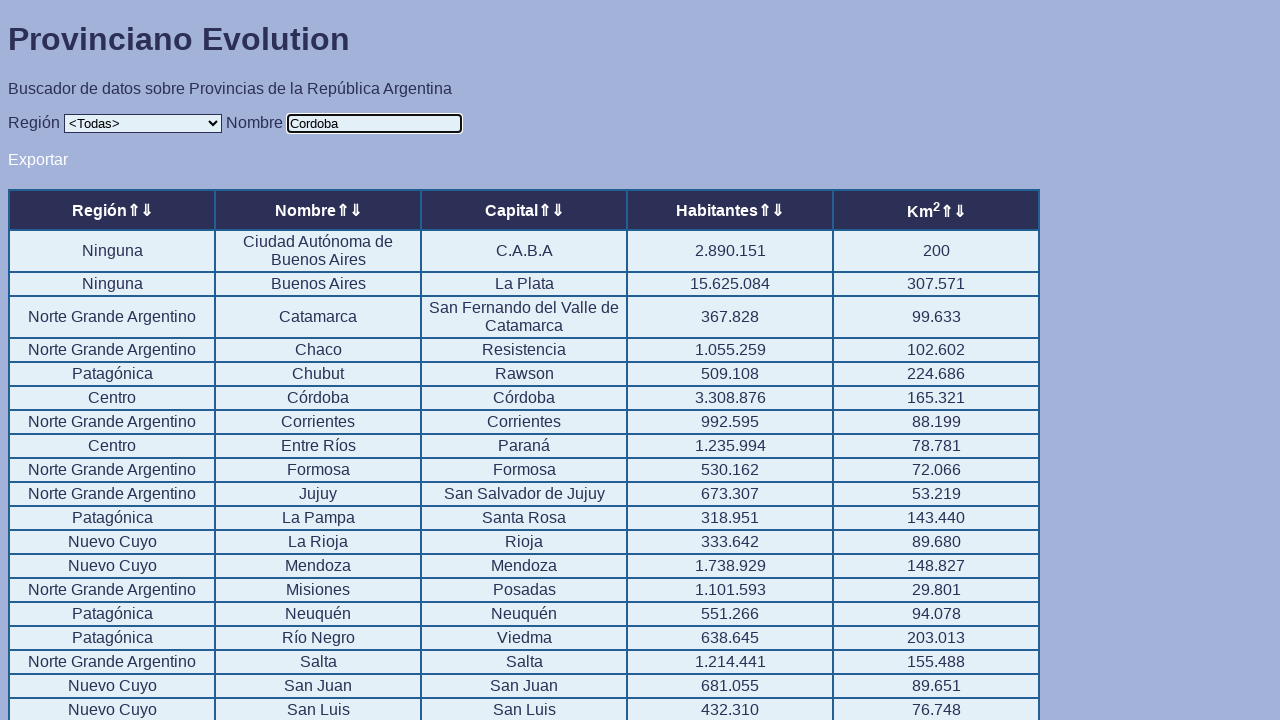

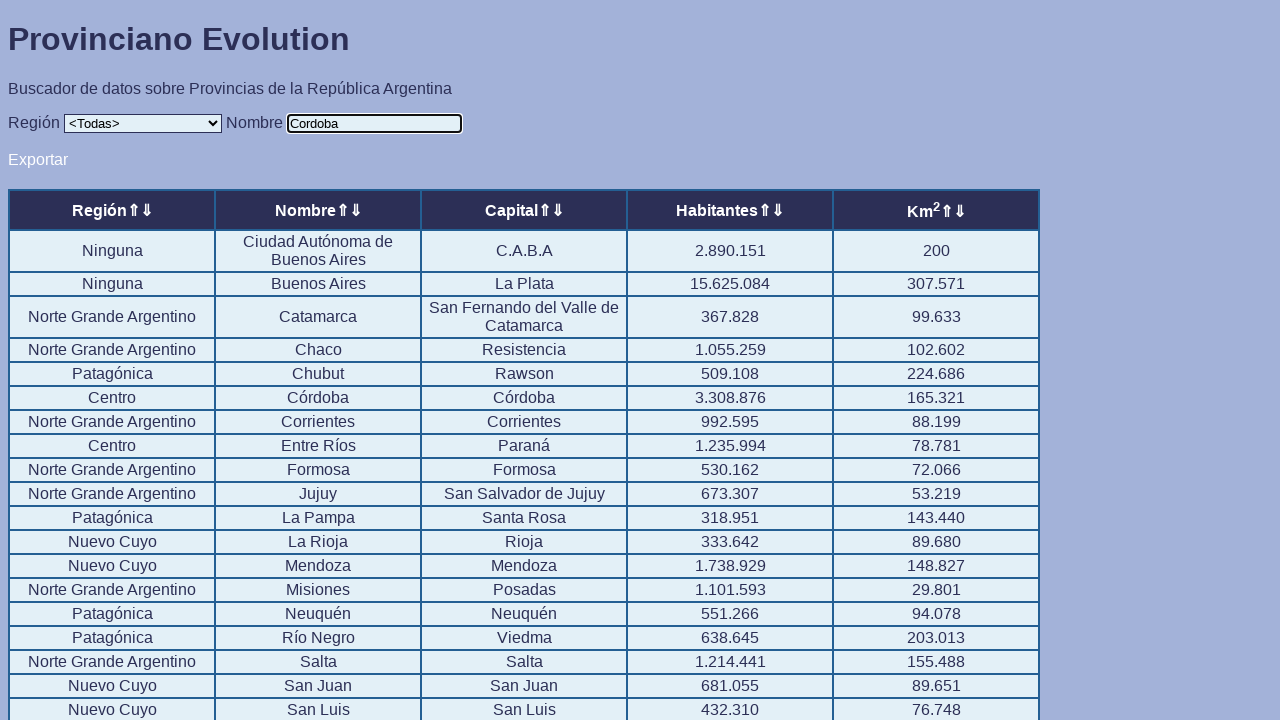